Tests GitHub commit activity graph page by hovering over chart elements to display tooltip information

Starting URL: https://github.com/microsoft/vscode/graphs/commit-activity

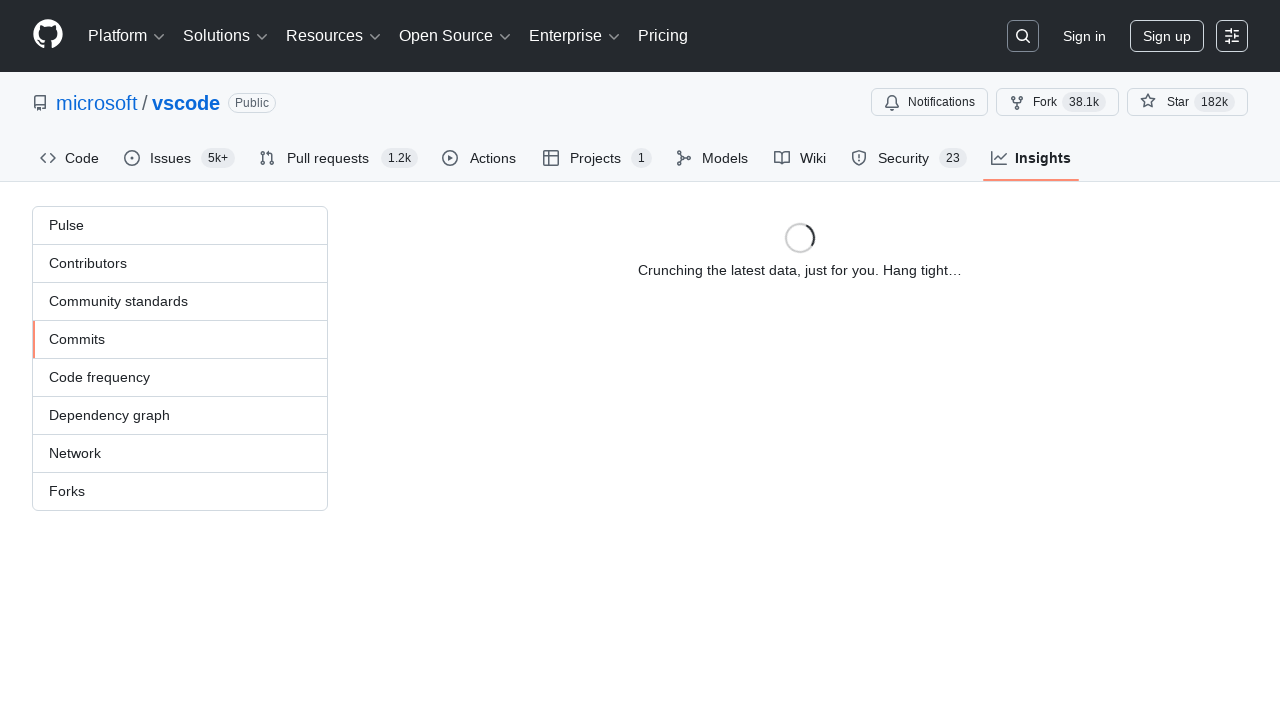

Waited 1 second for GitHub commit activity graph page to load
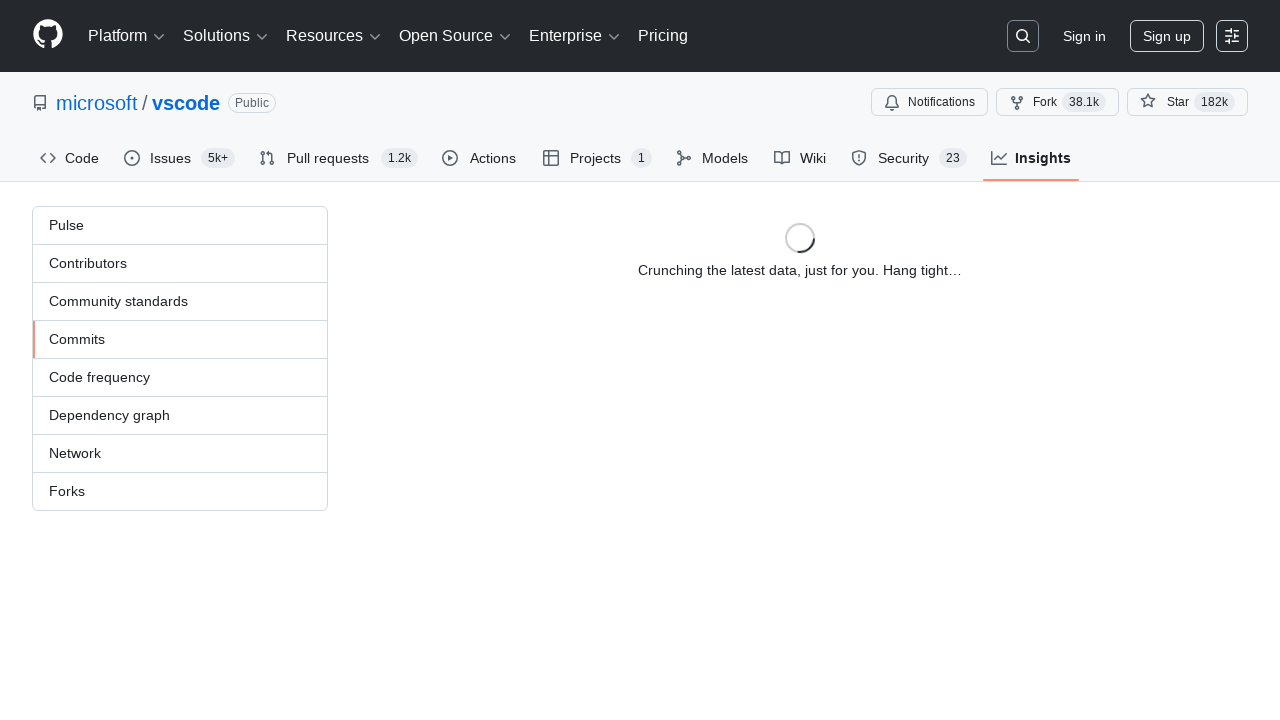

Located tooltip element with class 'svg-tip n'
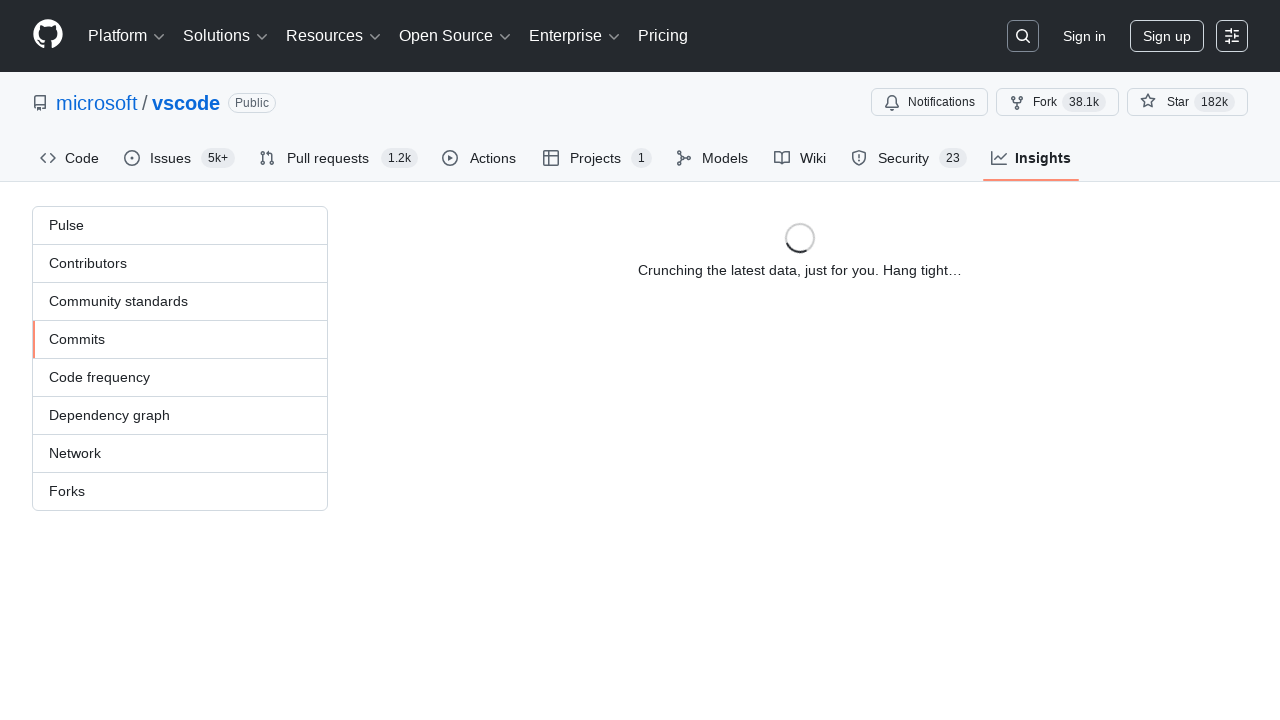

Moved mouse to position (-100, 0) to trigger tooltip display on chart element at (-100, 0)
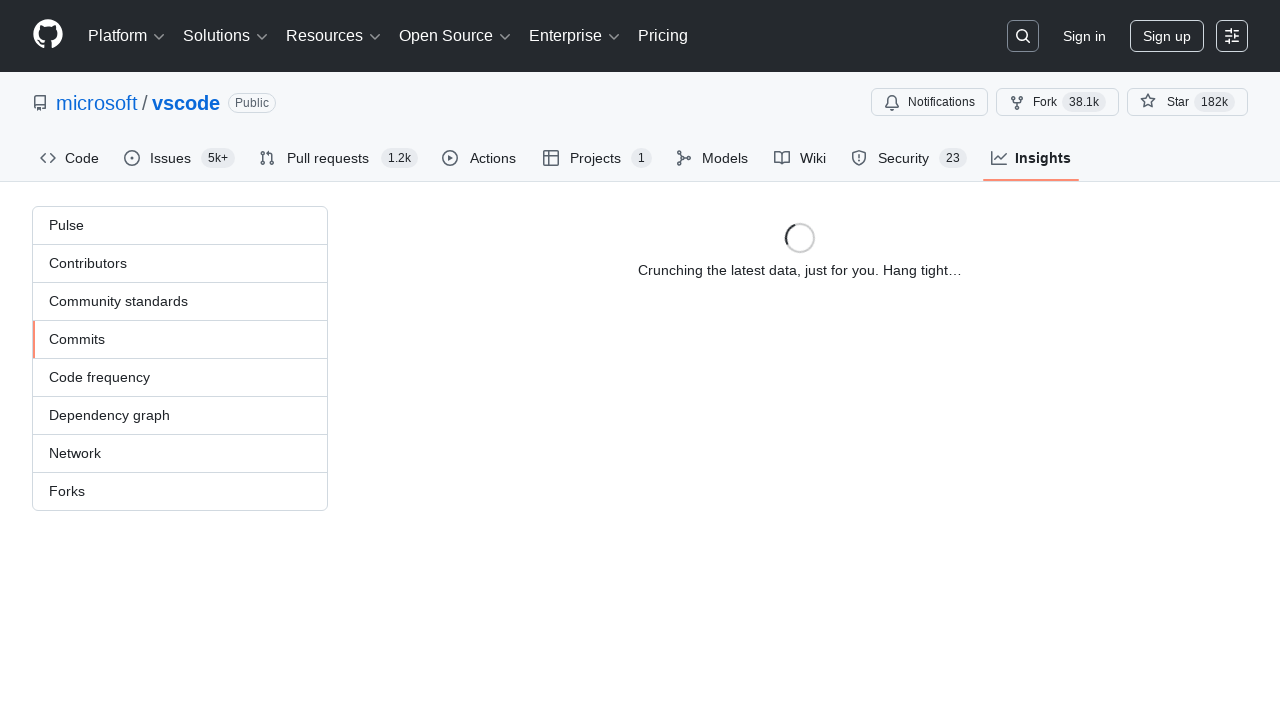

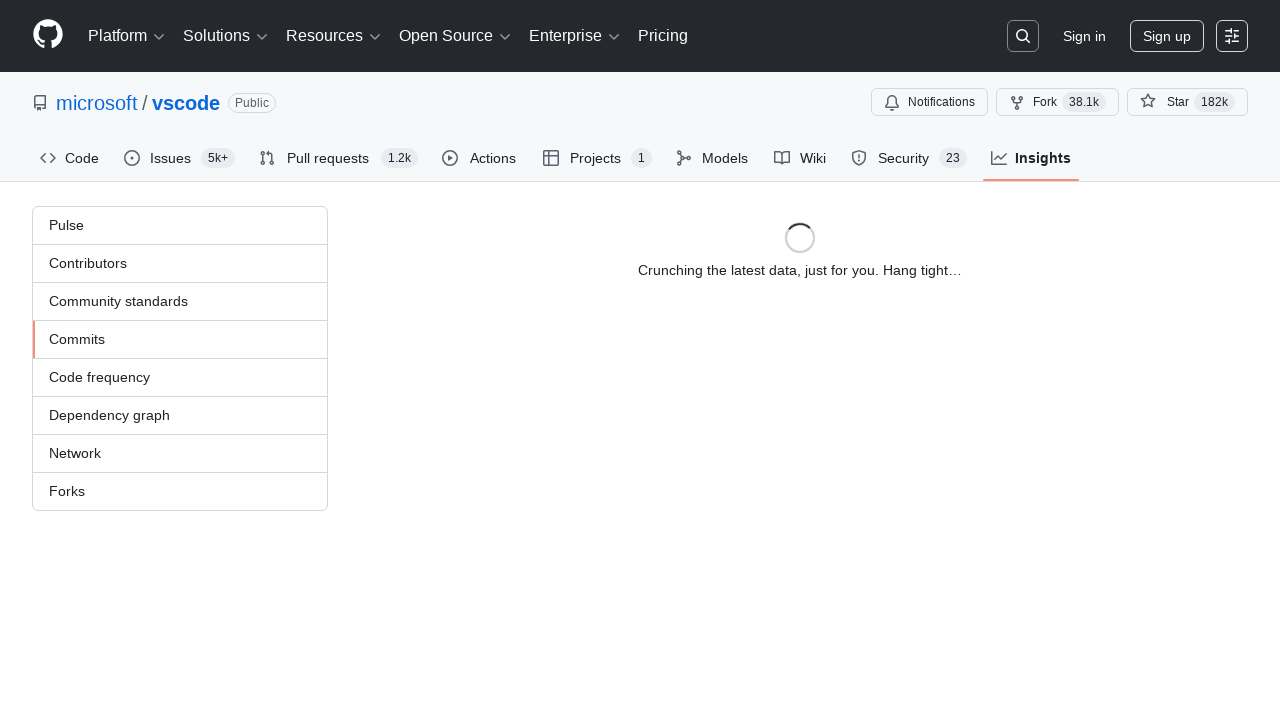